Tests alert dismissal by clicking a button, dismissing the alert, and verifying that the user stays on the same page with confirmation text

Starting URL: https://kristinek.github.io/site/examples/alerts_popups

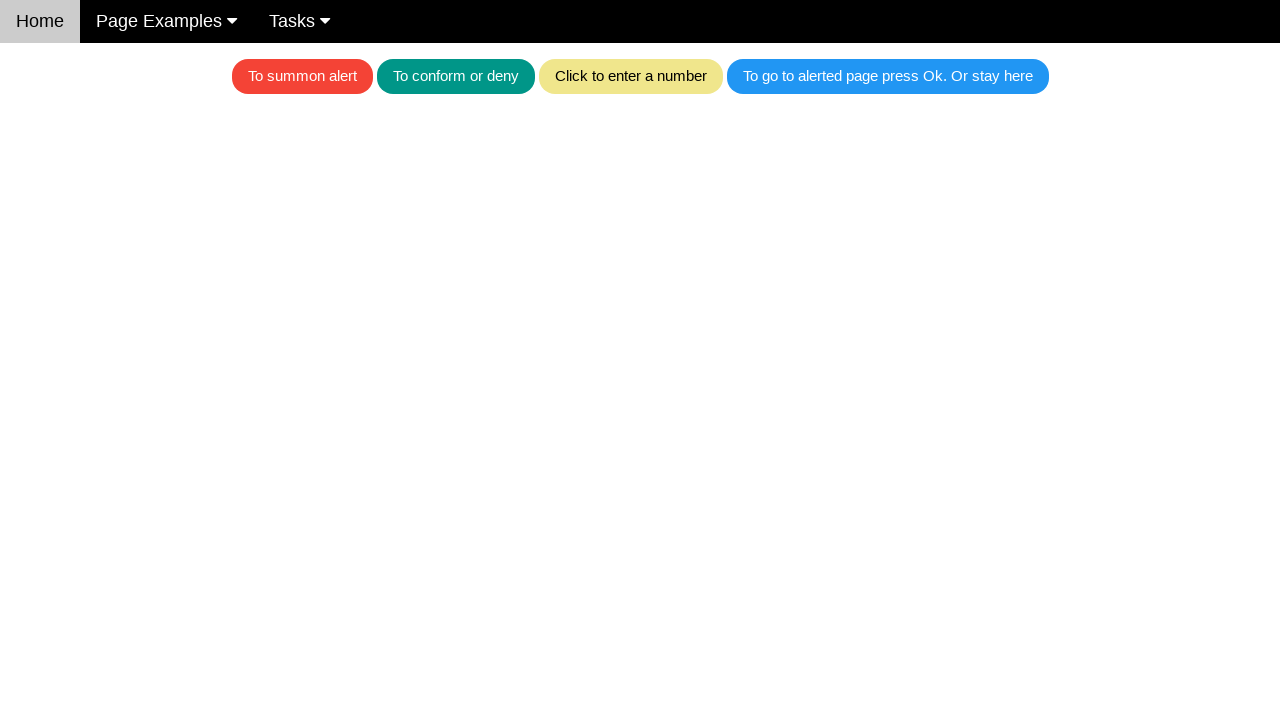

Clicked the button to trigger alert dialog at (888, 76) on .w3-blue
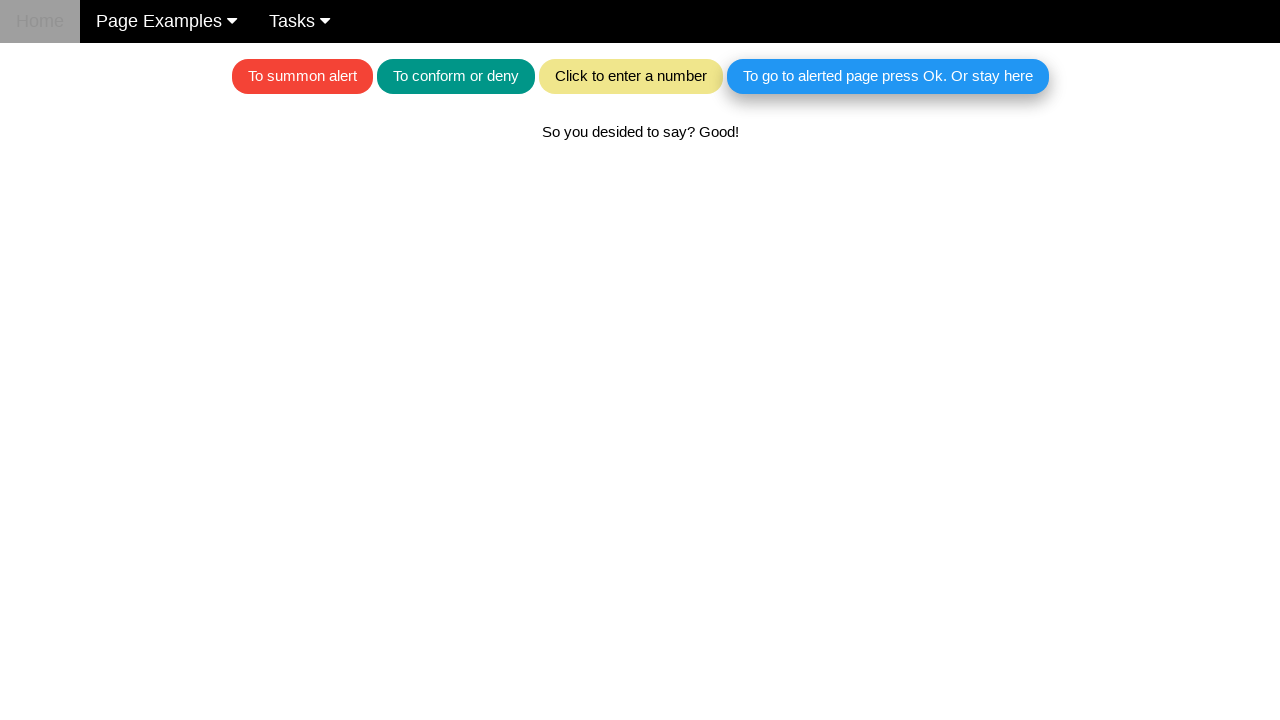

Set up dialog handler to dismiss alerts
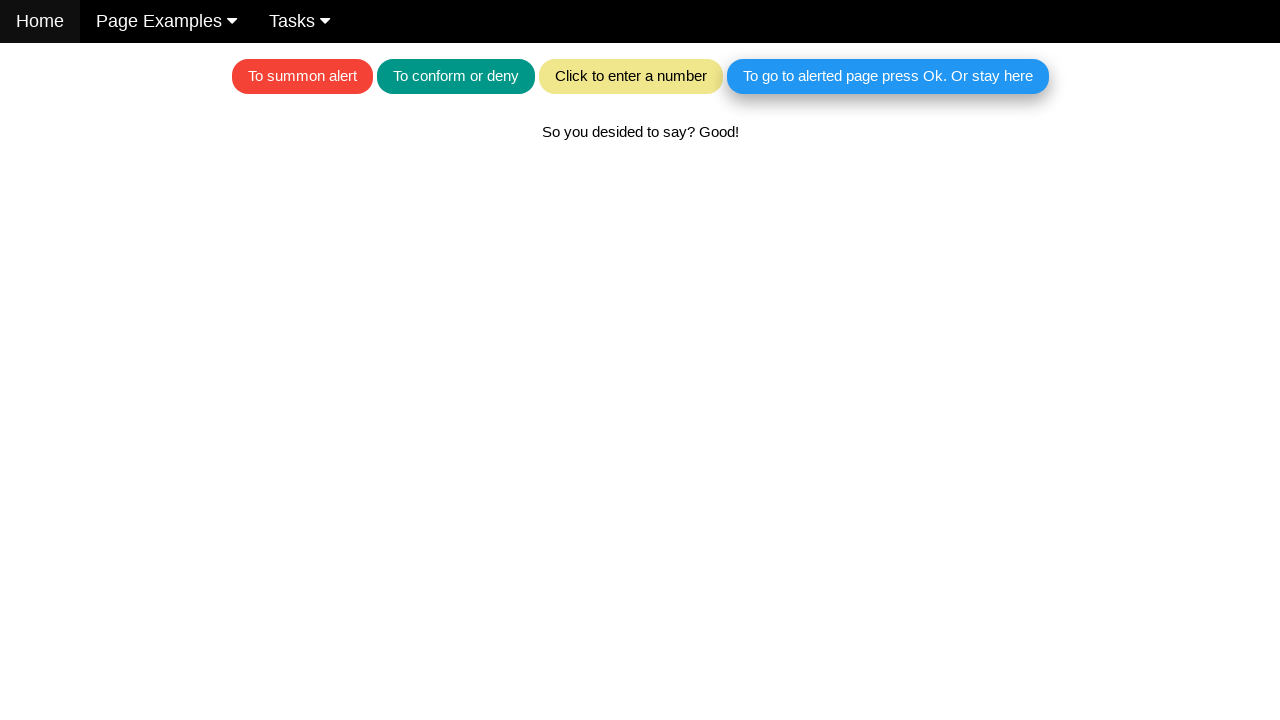

Clicked the button again to trigger alert and dismiss it at (888, 76) on .w3-blue
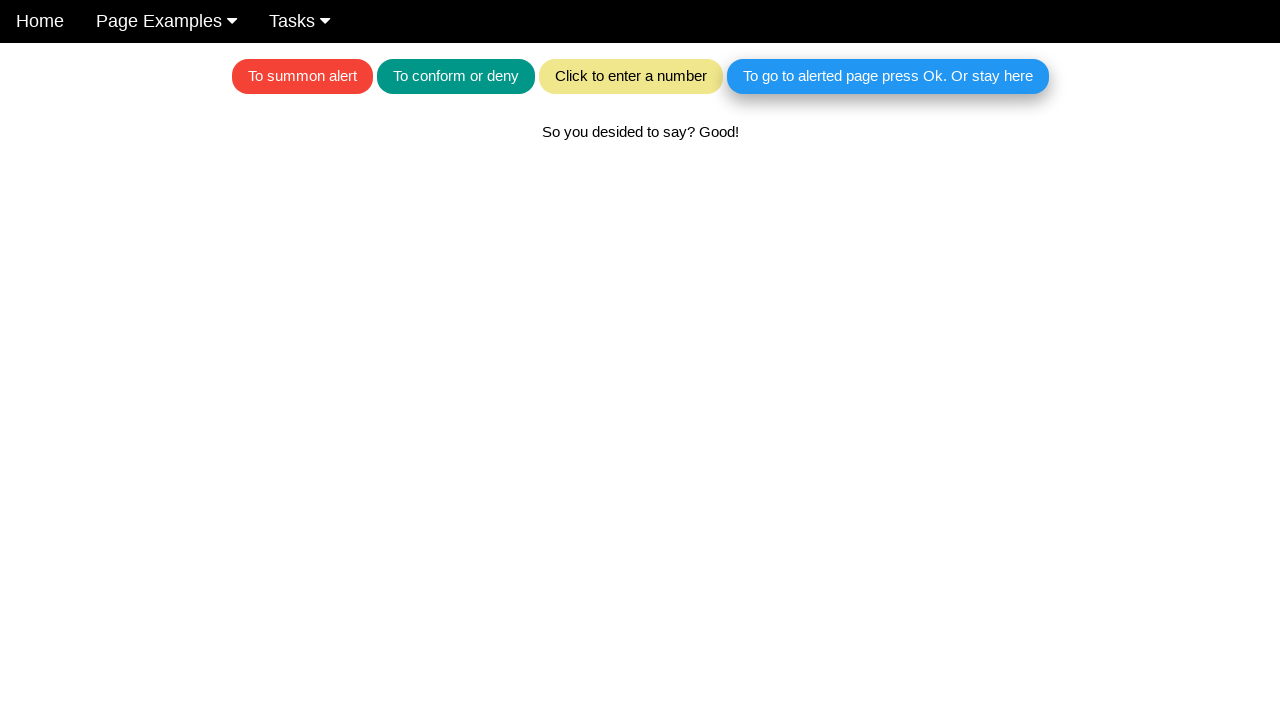

Waited for confirmation text element to appear
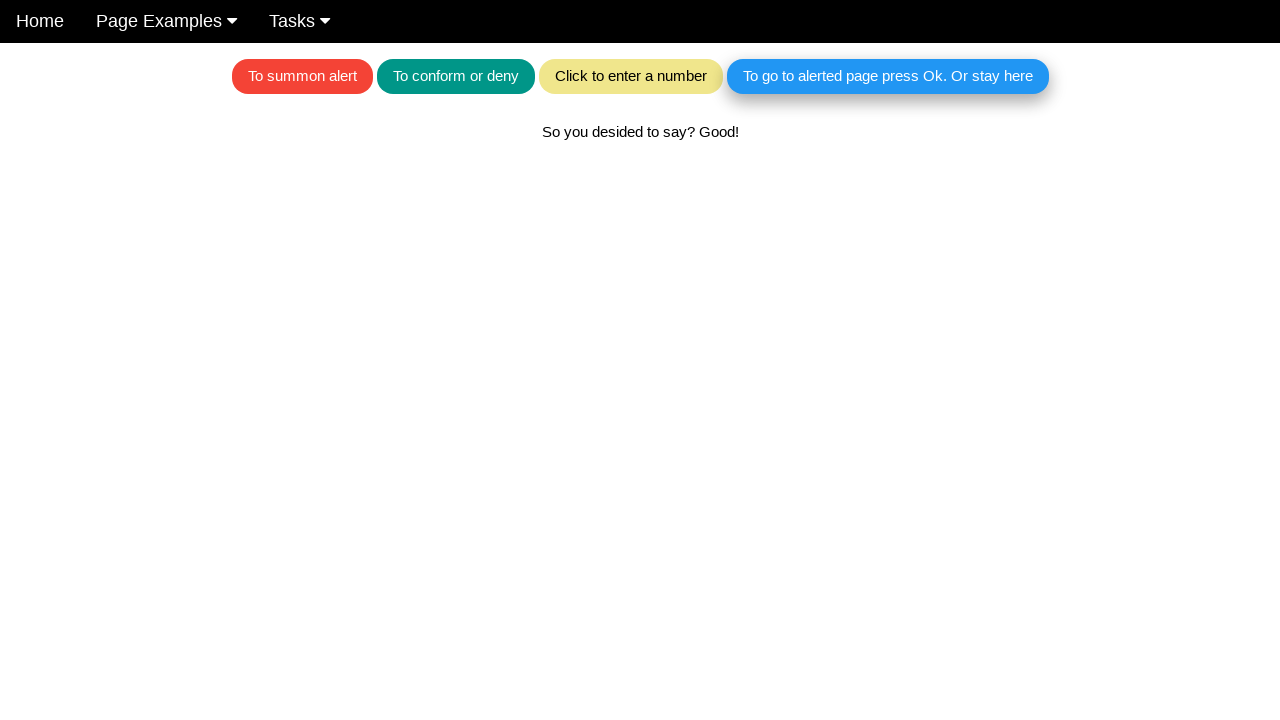

Verified confirmation text 'So you desided to say? Good!' is displayed - user stayed on same page after dismissing alert
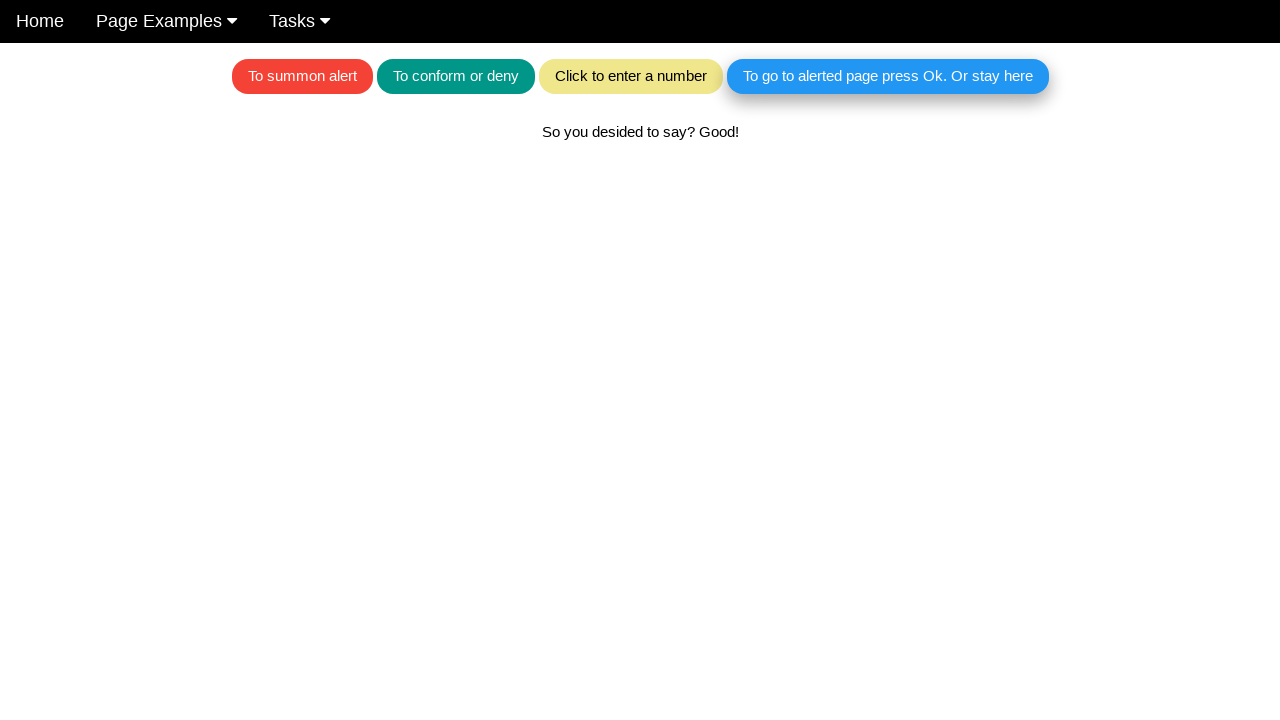

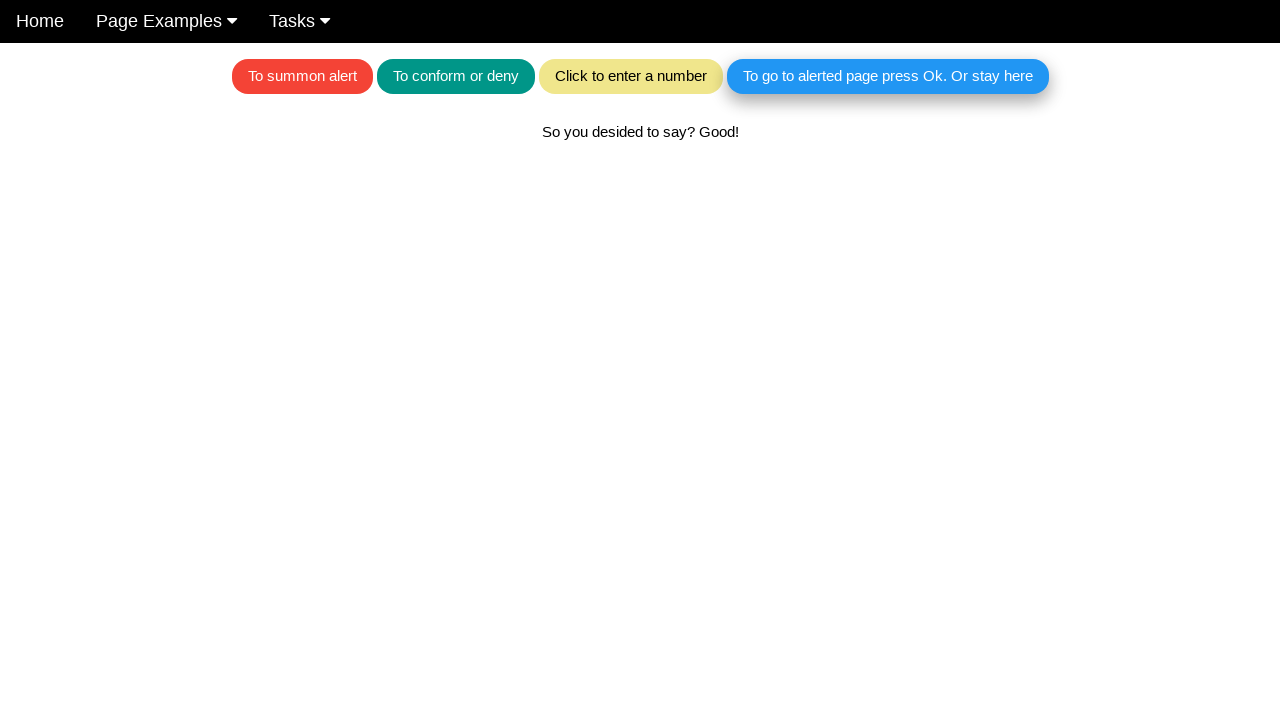